Tests the shopping cart flow on demoblaze.com by adding a laptop (Sony vaio i5) and a phone (Samsung galaxy s6) to the cart, then proceeding to place an order.

Starting URL: https://www.demoblaze.com/index.html

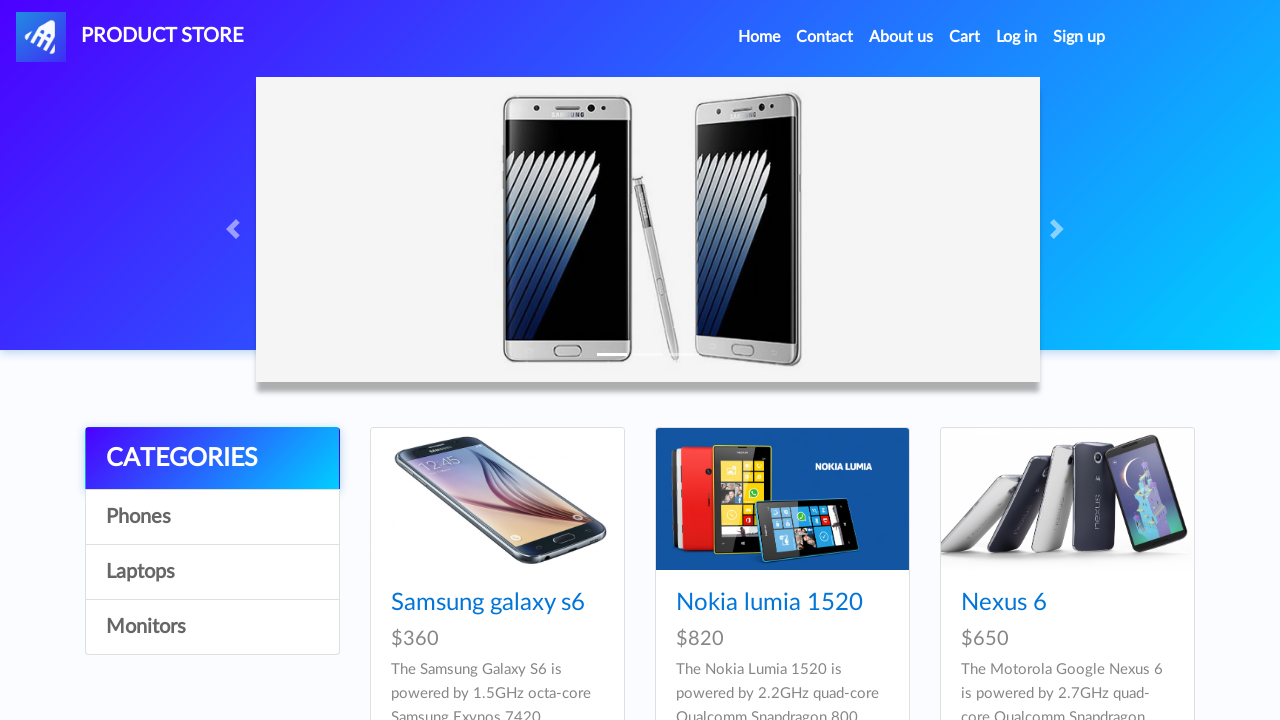

Clicked on Laptops category at (212, 572) on a:has-text('Laptops')
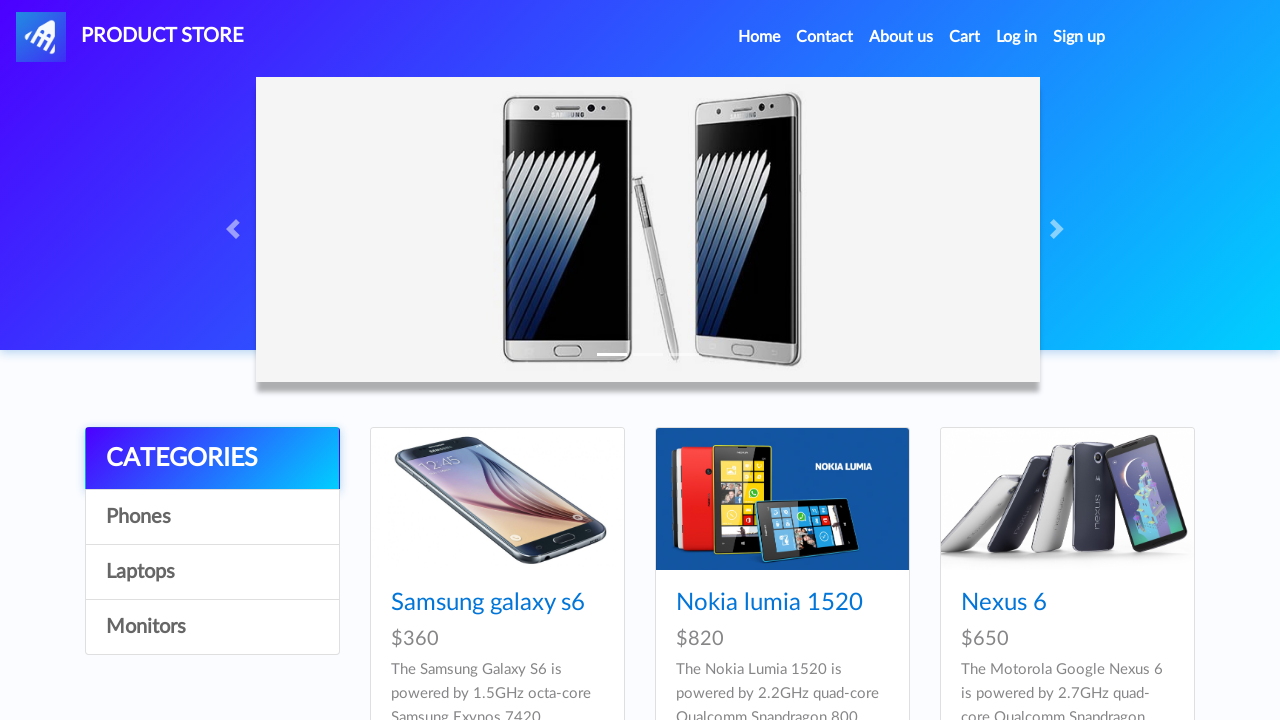

Waited for Laptops category to load
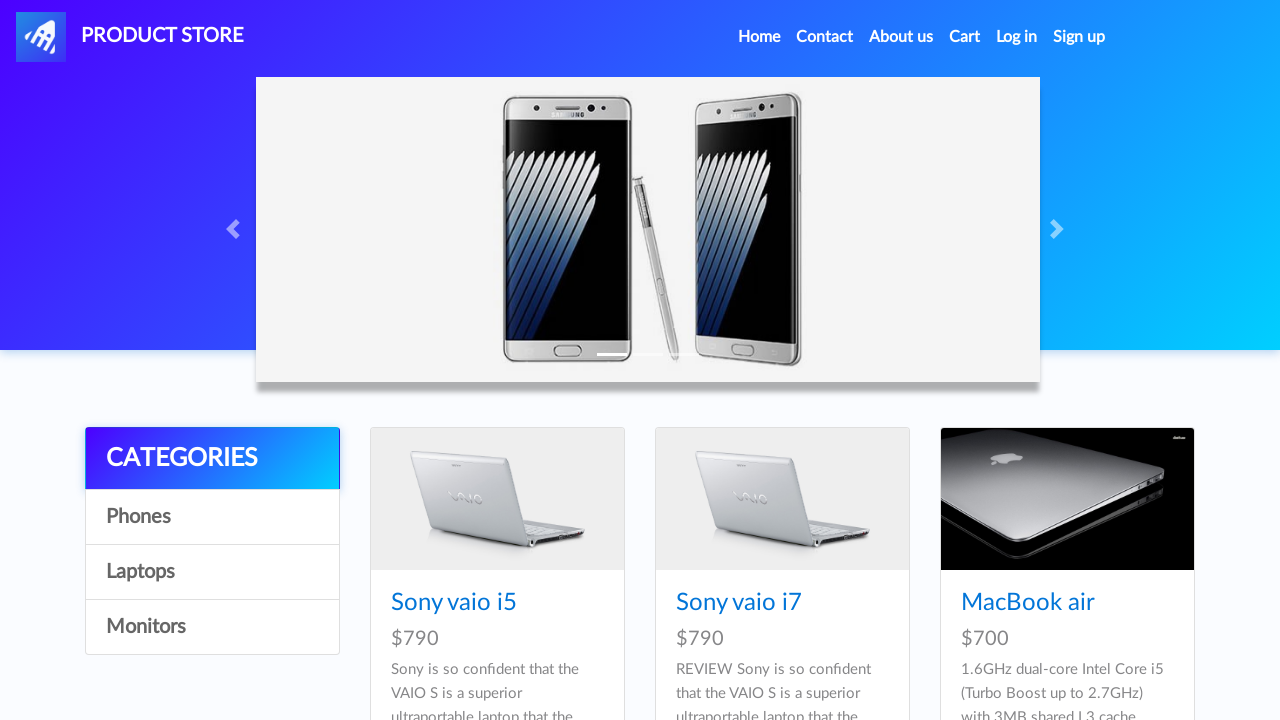

Clicked on Sony vaio i5 product at (454, 603) on a:has-text('Sony vaio i5')
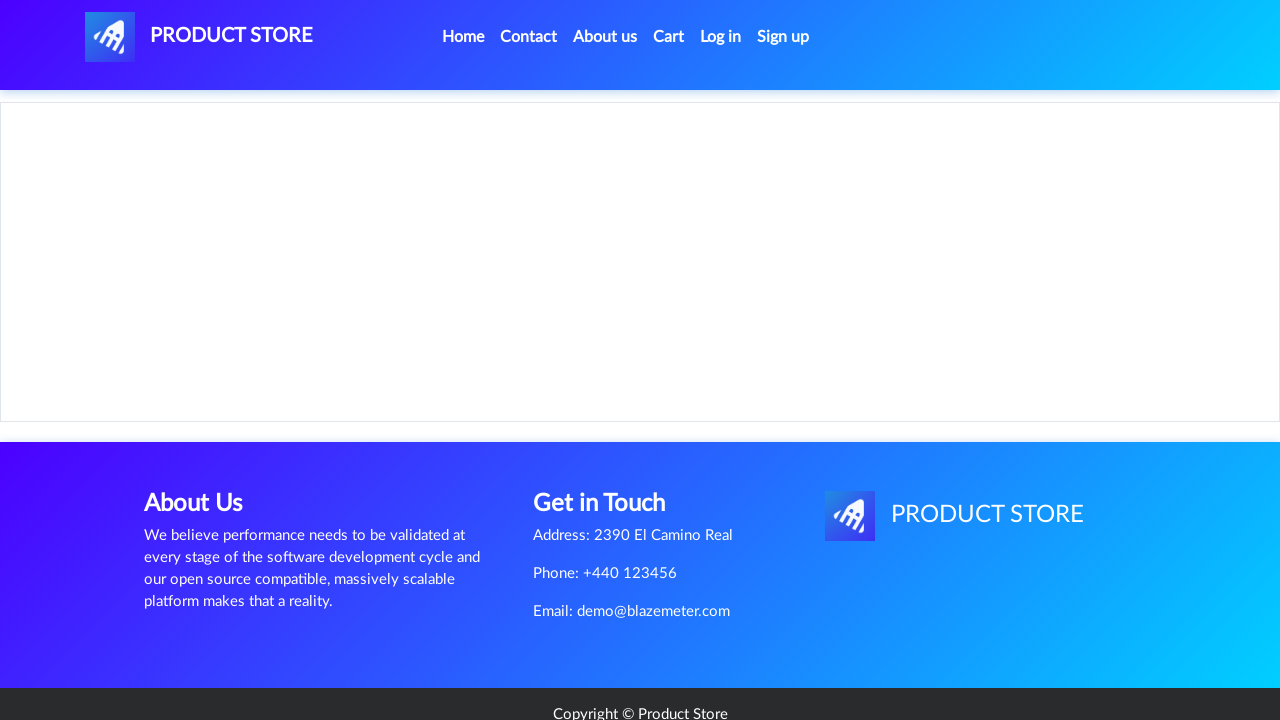

Product content loaded
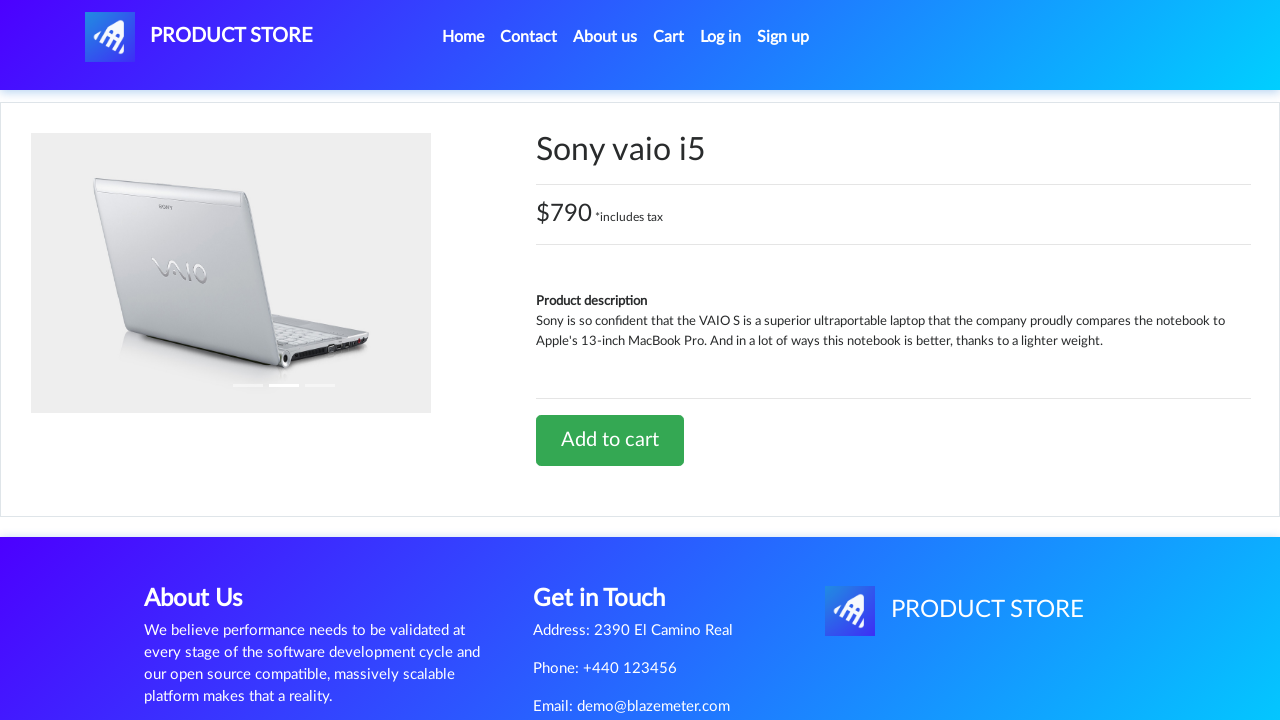

Clicked Add to cart for Sony vaio i5 at (610, 440) on a:has-text('Add to cart')
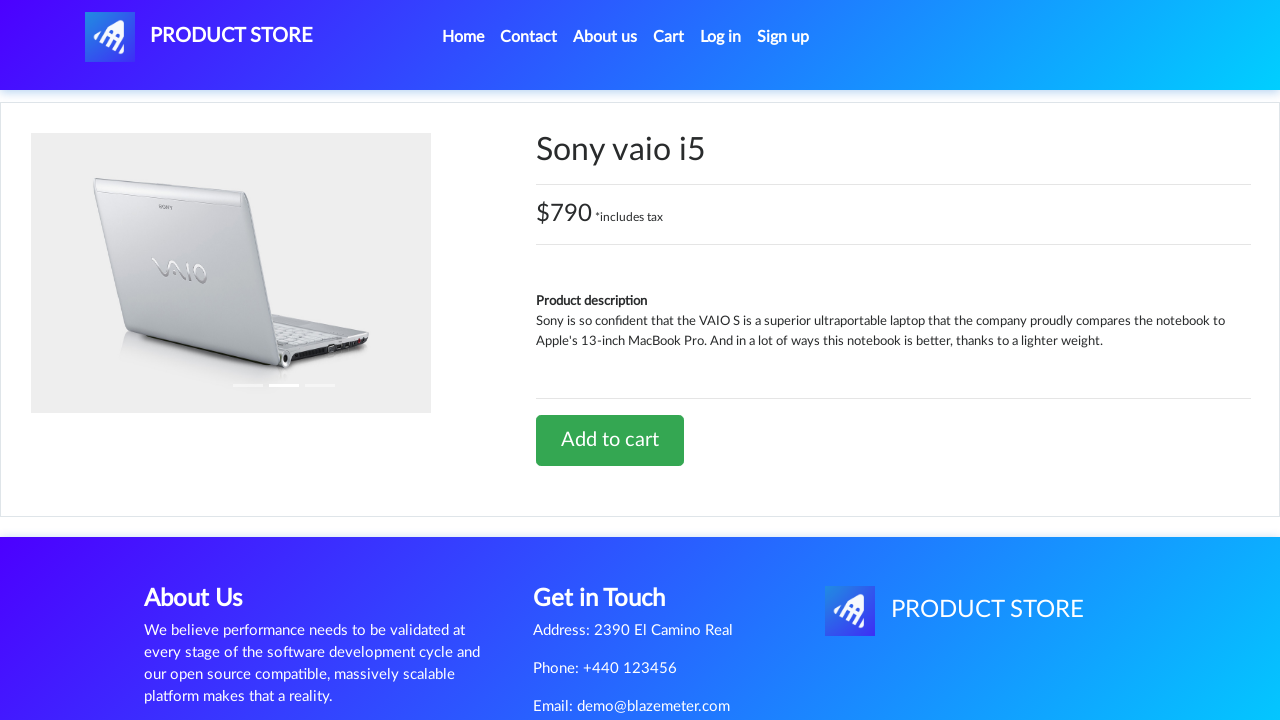

Waited for add to cart action to complete
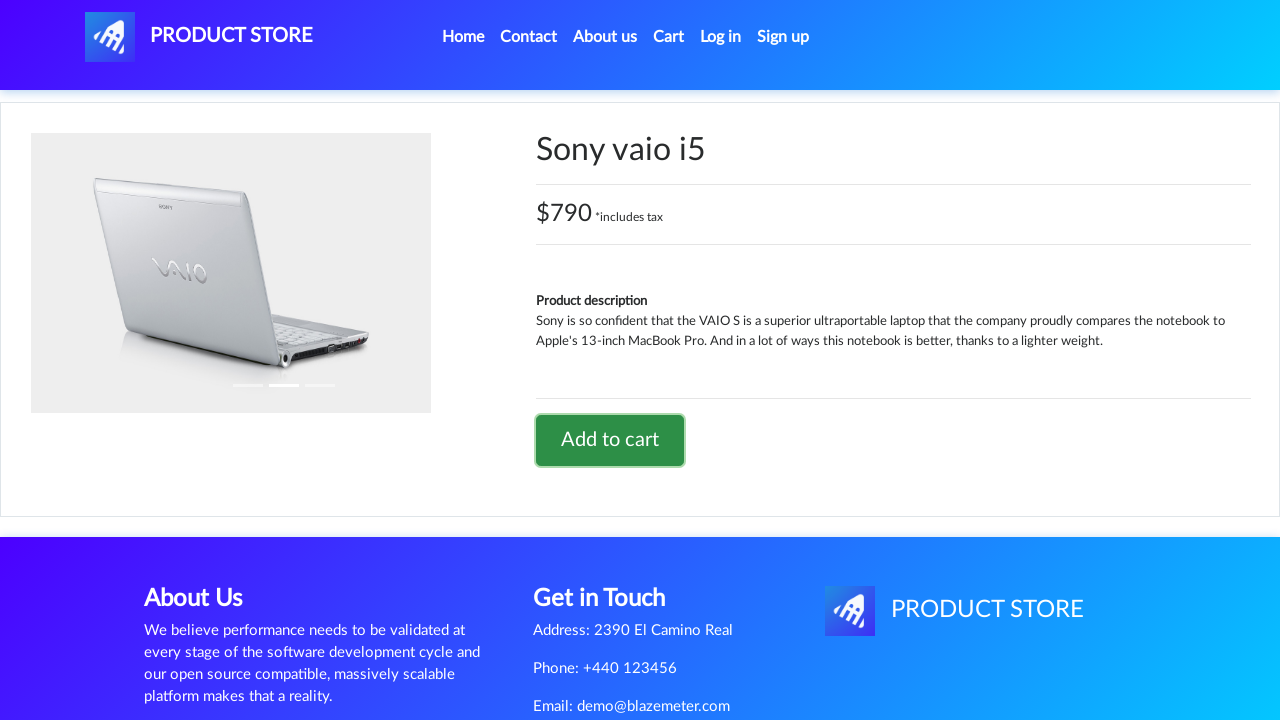

Set up dialog handler to accept alerts
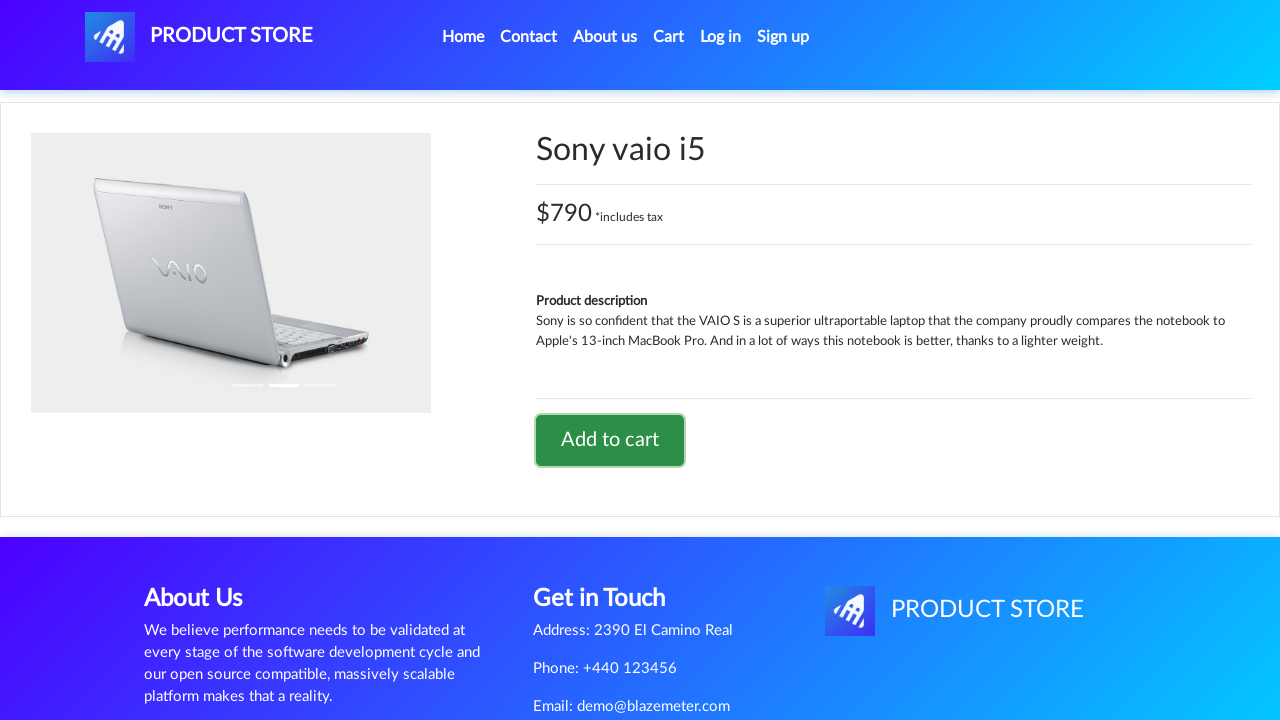

Clicked on Home to return to main page at (463, 37) on a:has-text('Home')
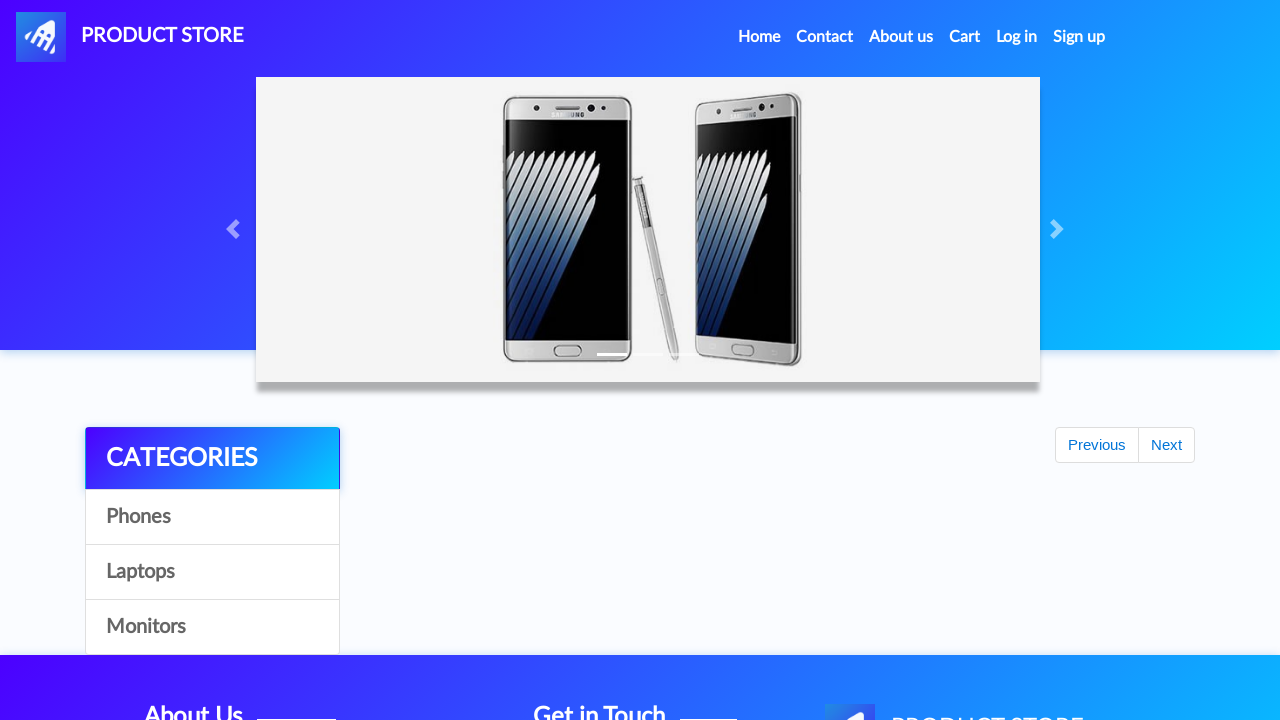

Waited for Home page to load
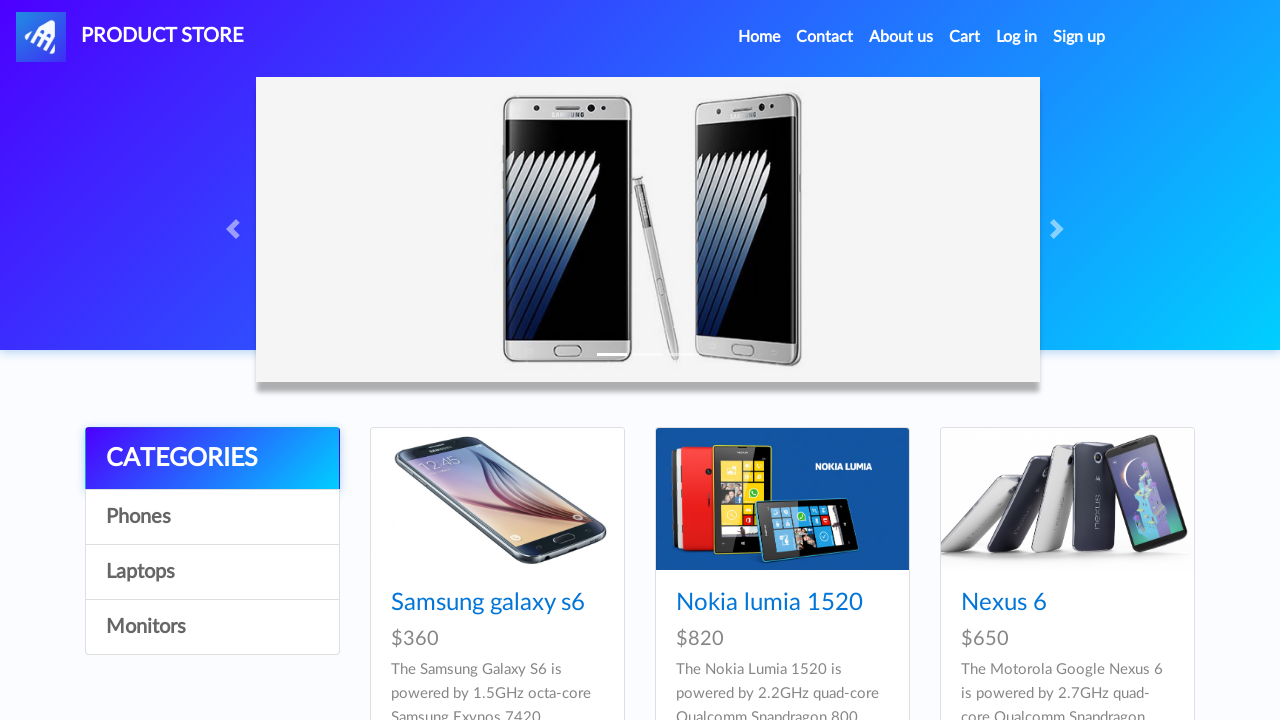

Clicked on Phones category at (212, 517) on a:has-text('Phones')
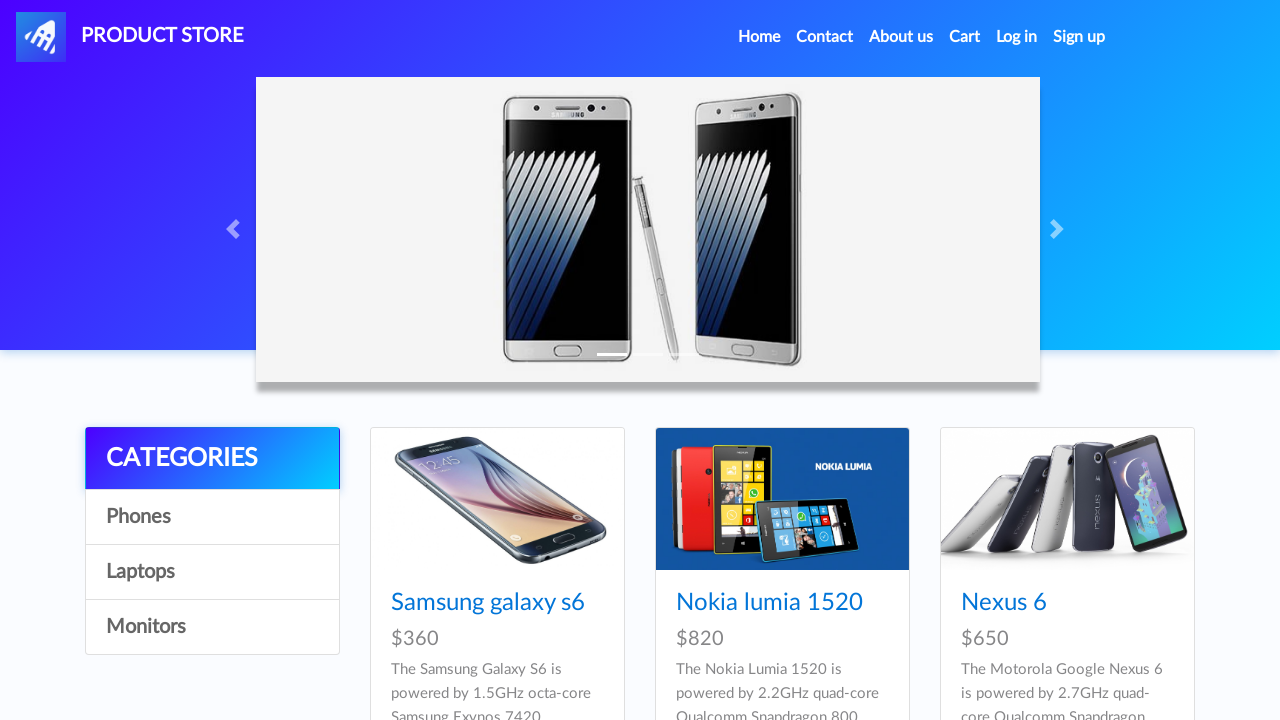

Waited for Phones category to load
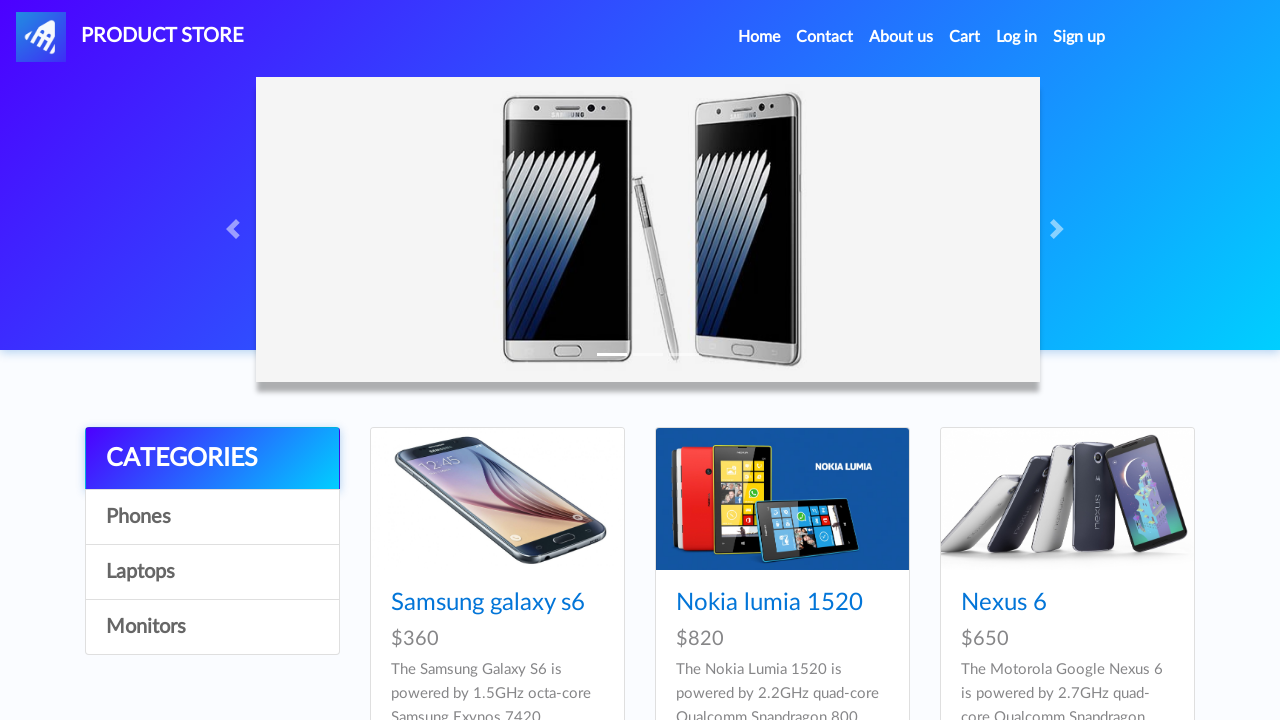

Clicked on Samsung galaxy s6 product at (488, 603) on a:has-text('Samsung galaxy s6')
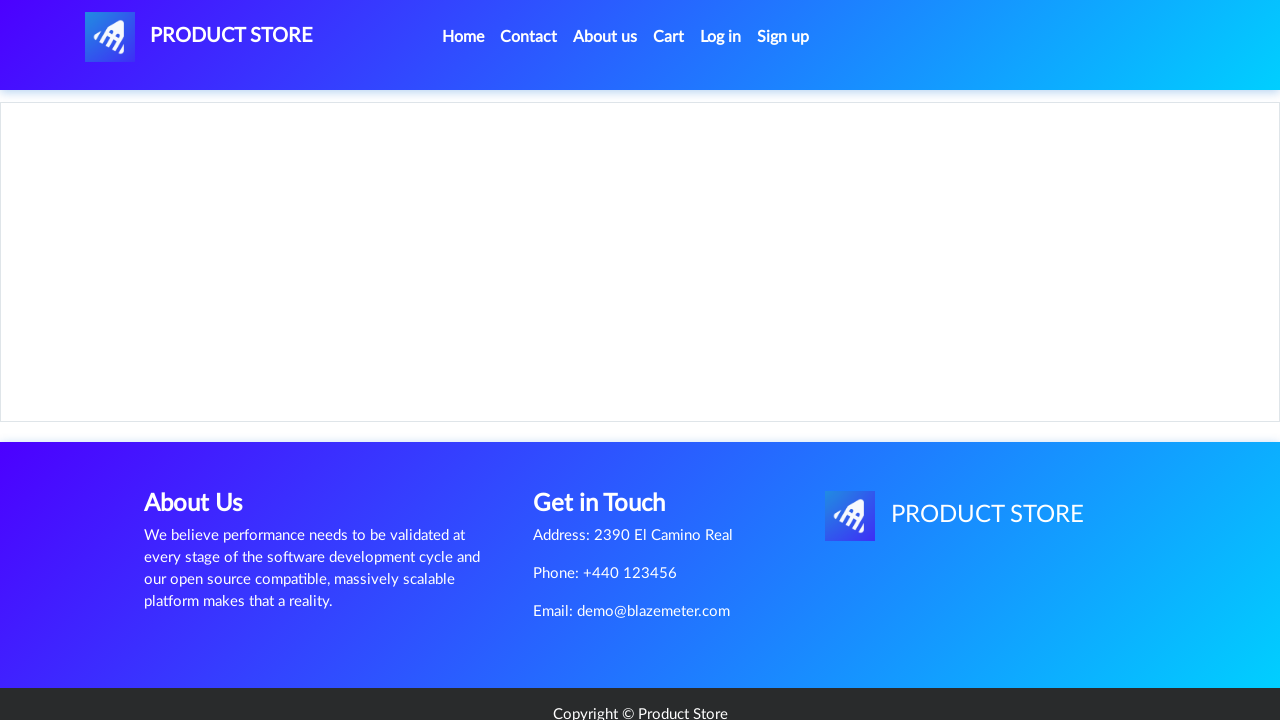

Product content loaded
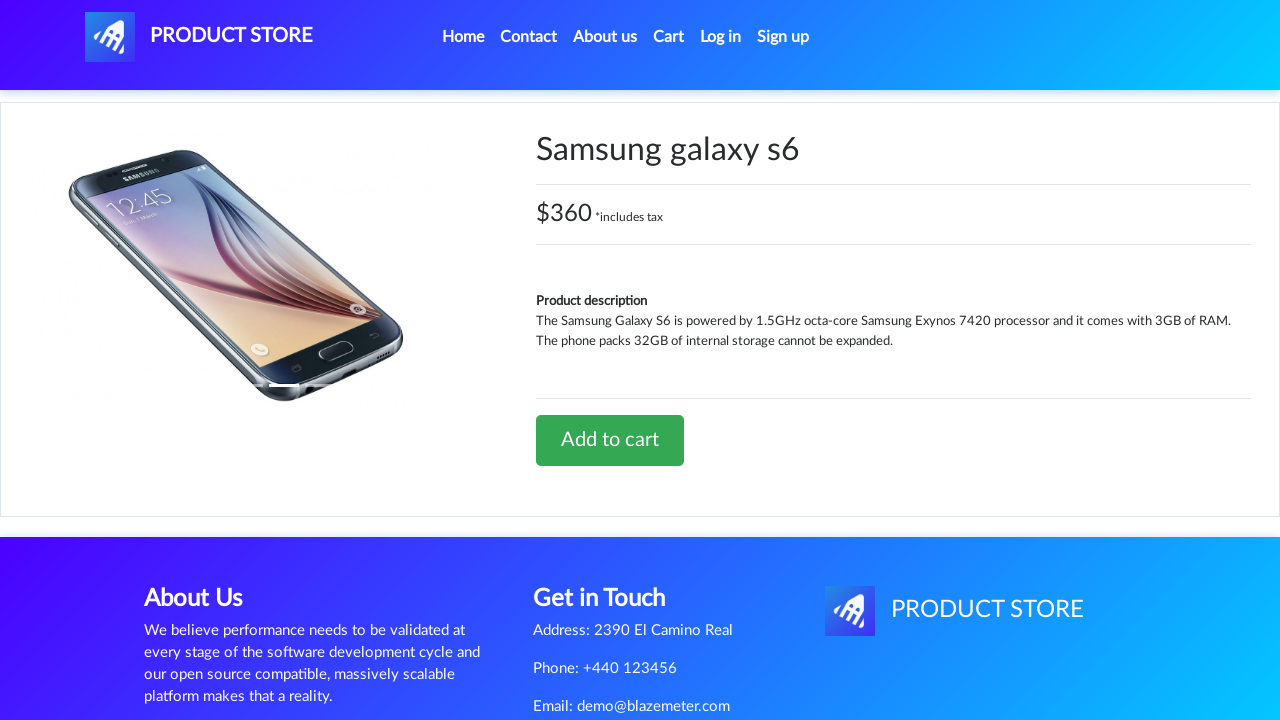

Clicked Add to cart for Samsung galaxy s6 at (610, 440) on a:has-text('Add to cart')
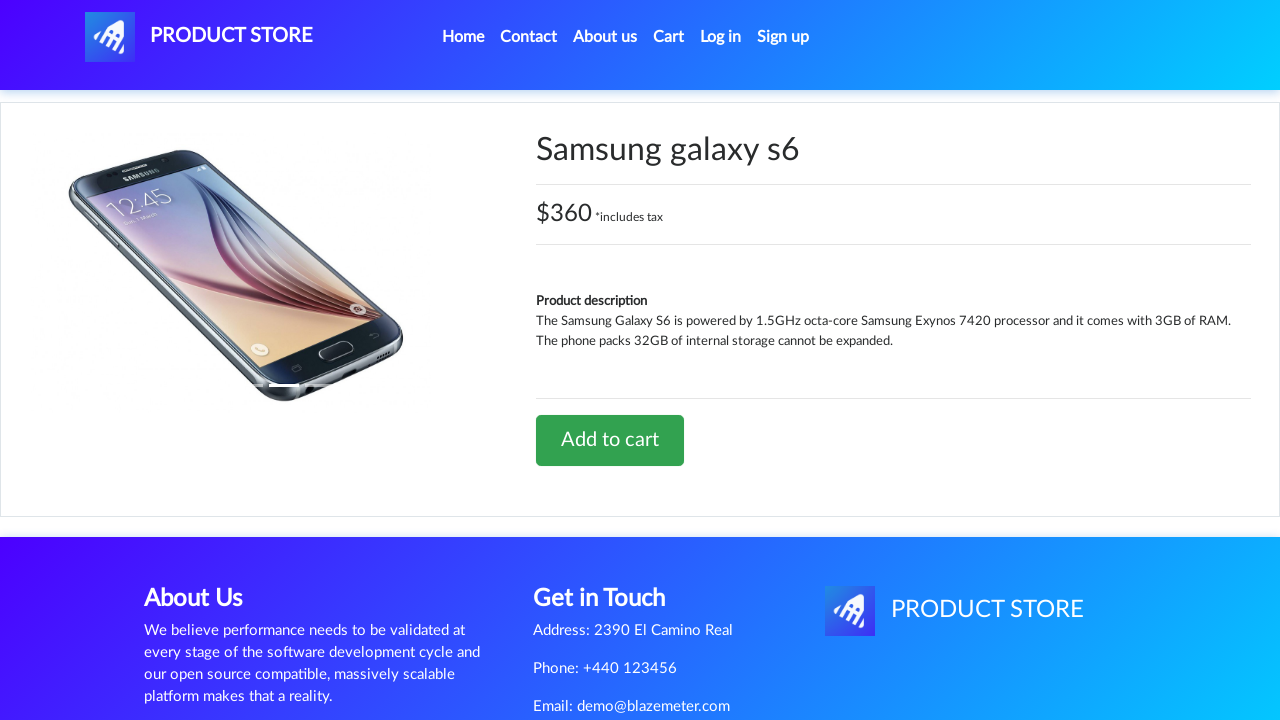

Waited for add to cart action to complete
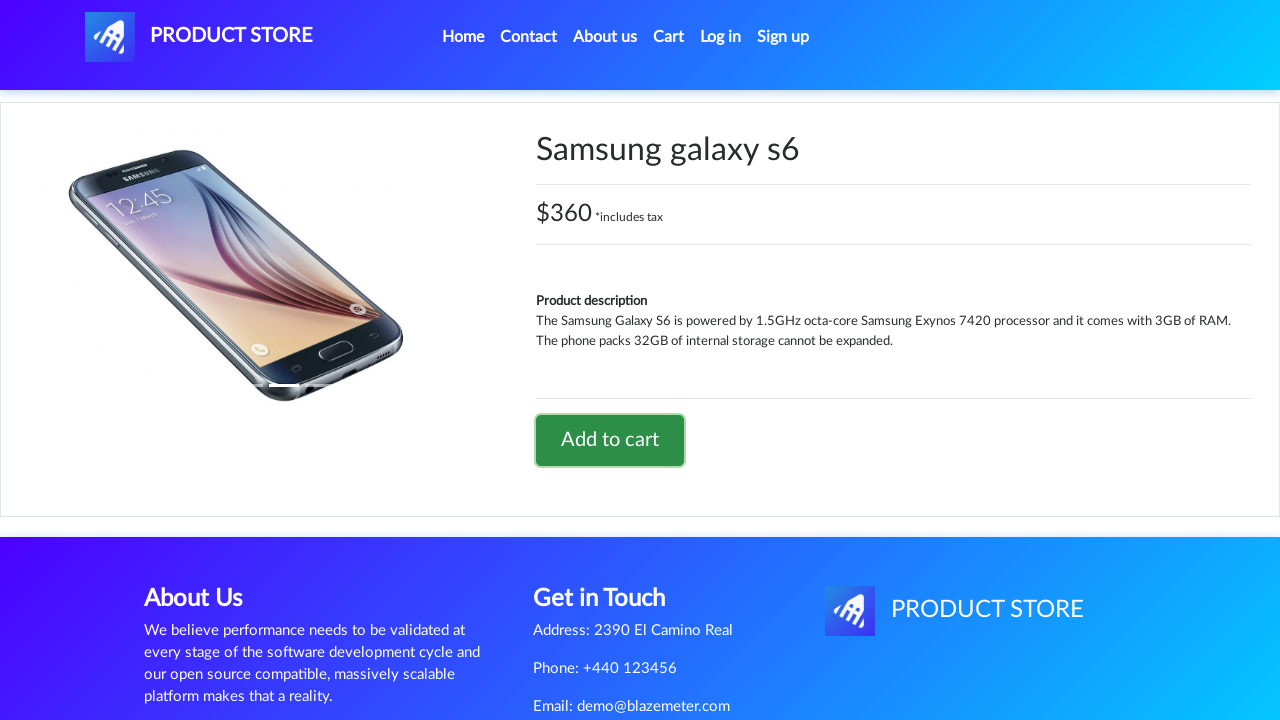

Clicked on Cart to view shopping cart at (669, 37) on a:has-text('Cart')
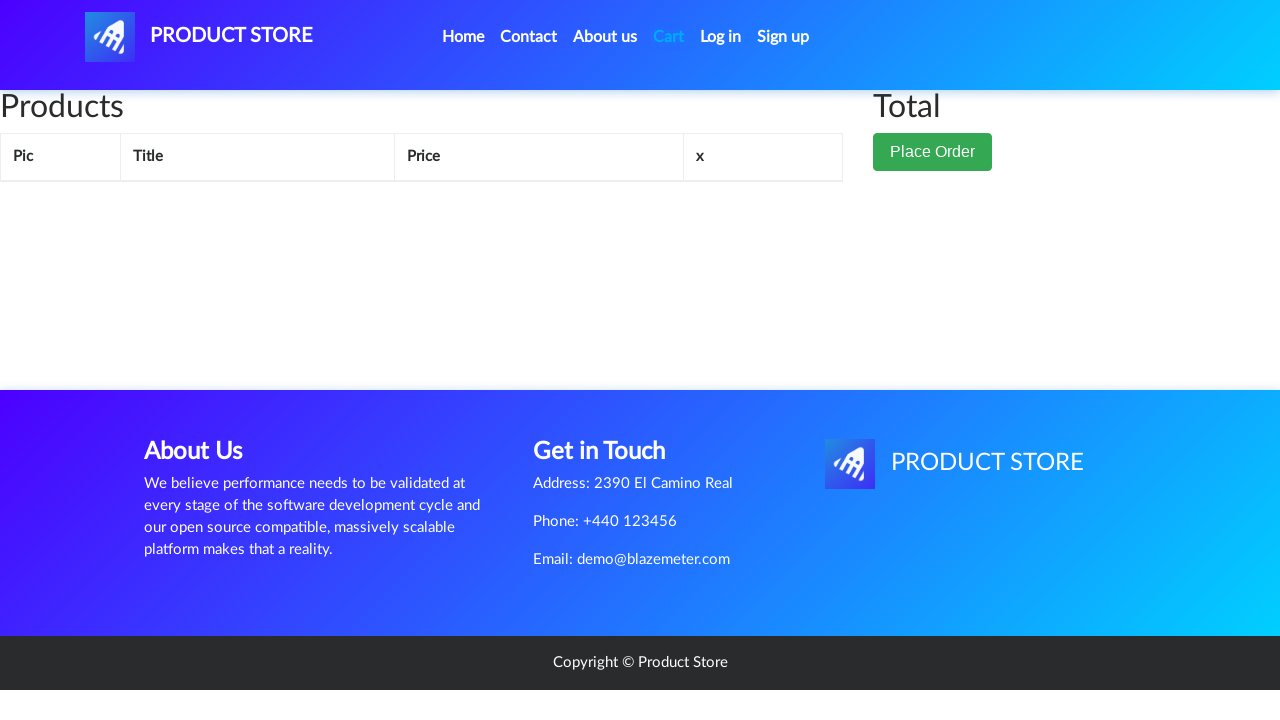

Waited for Cart page to load
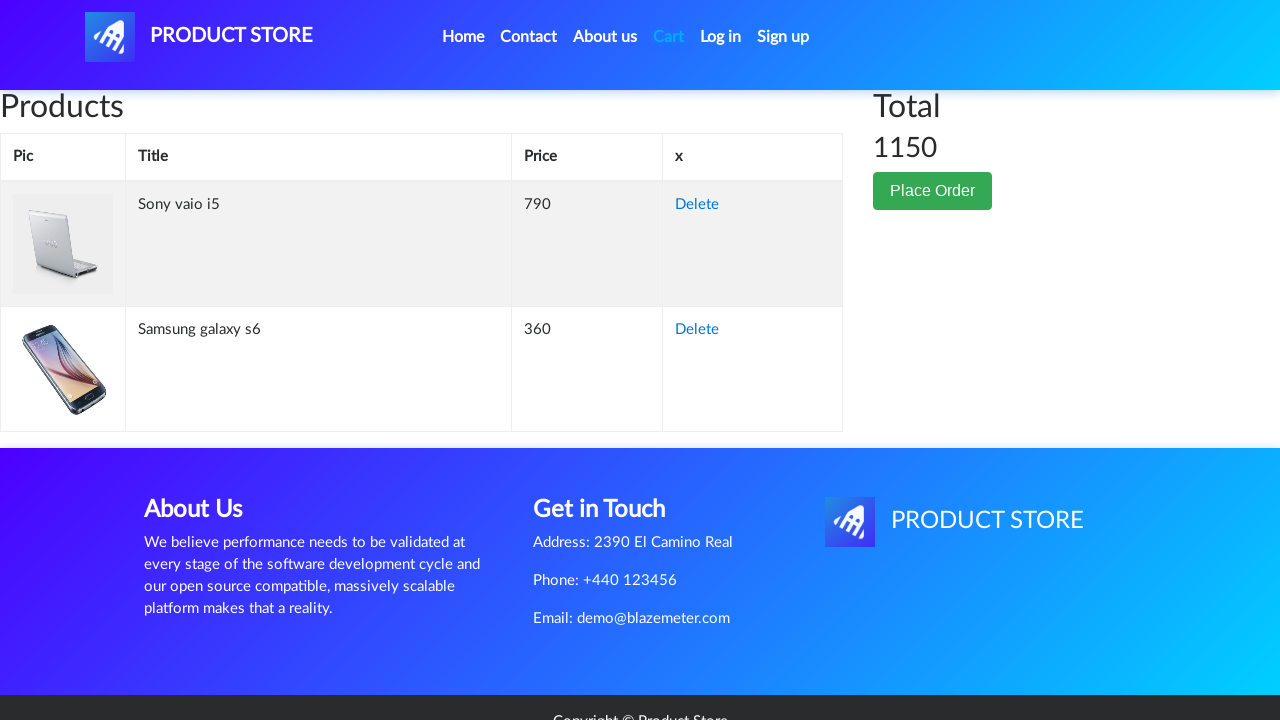

Total price element is visible
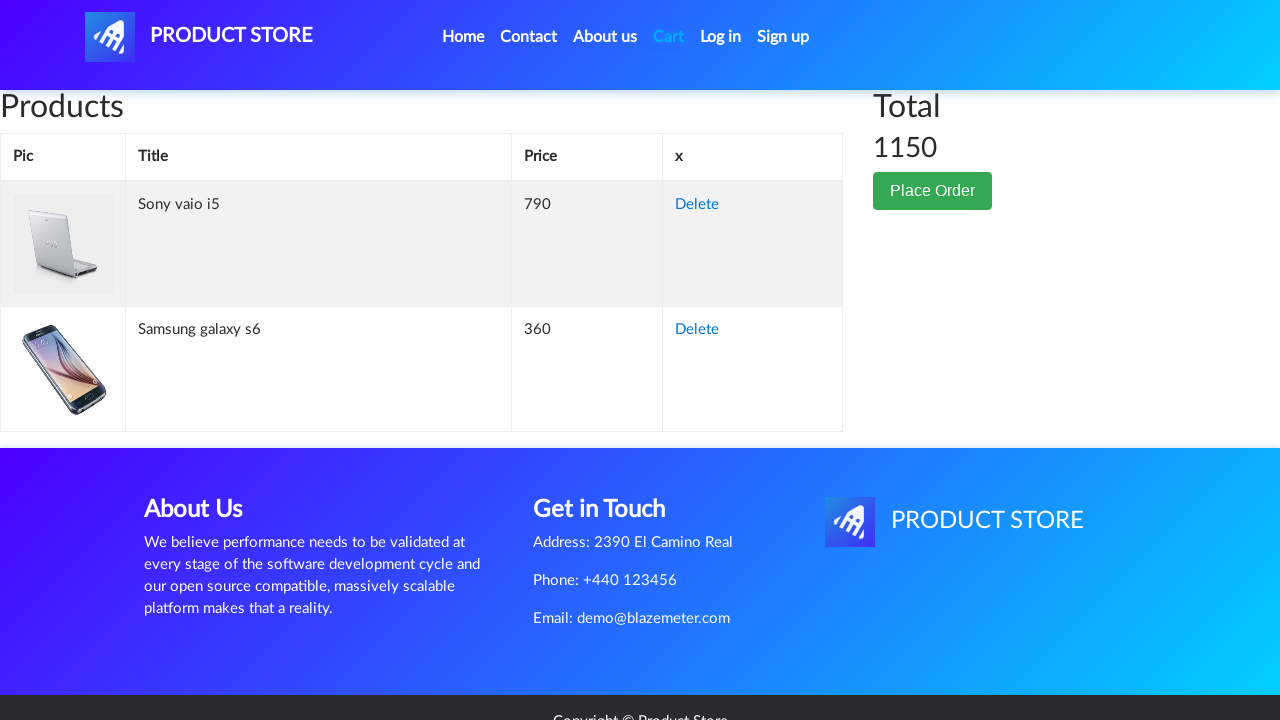

Clicked Place Order button to proceed with checkout at (933, 191) on xpath=//button[.='Place Order']
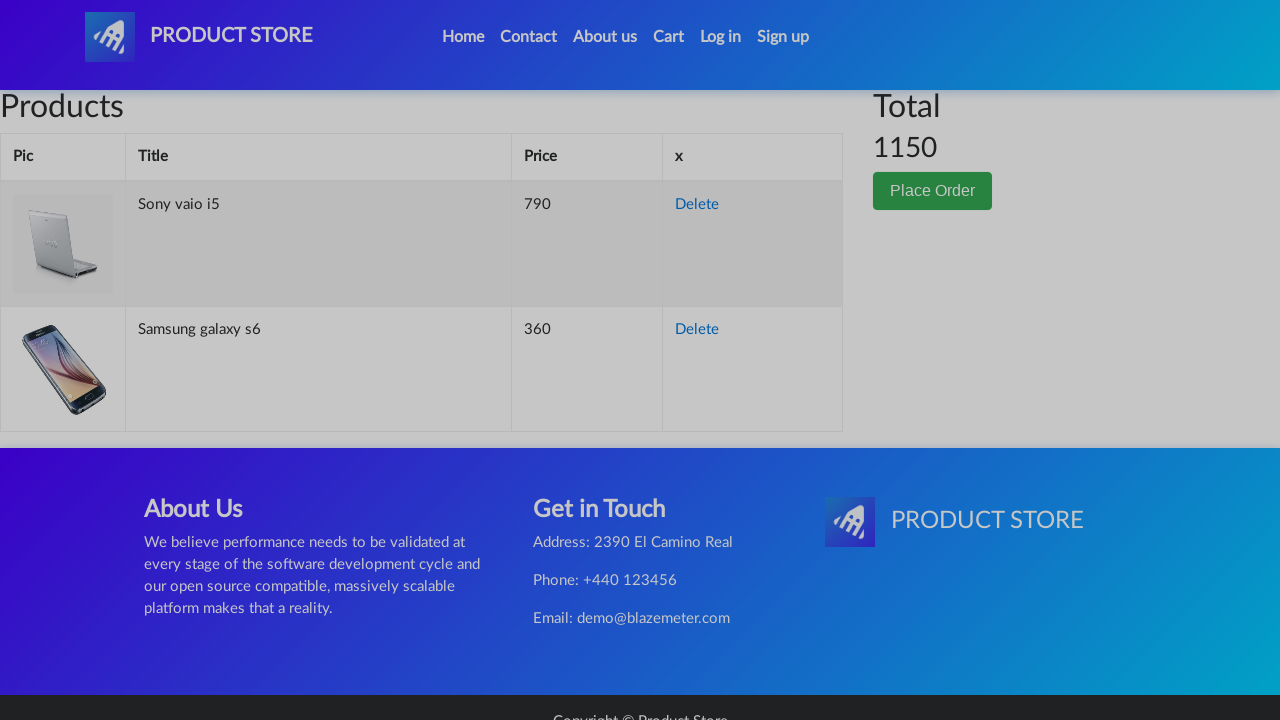

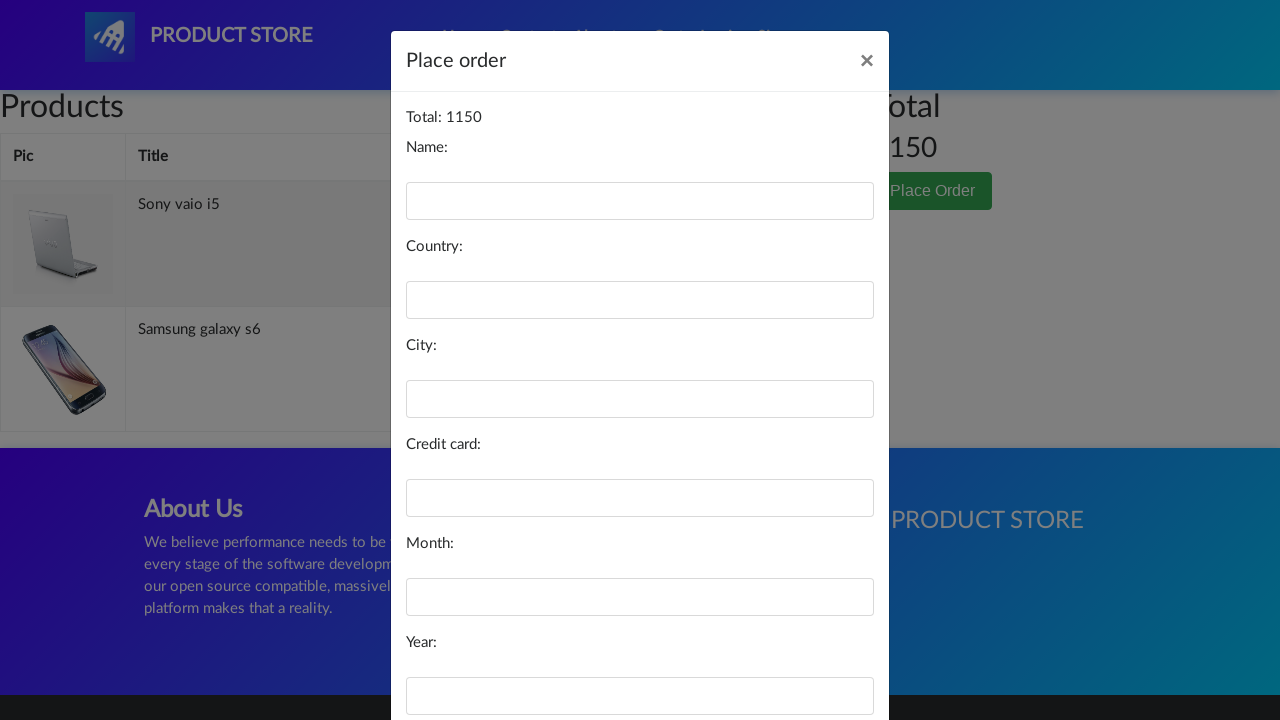